Verifies that the page title matches the expected value "I am a page title - Sauce Labs"

Starting URL: http://saucelabs.com/test/guinea-pig

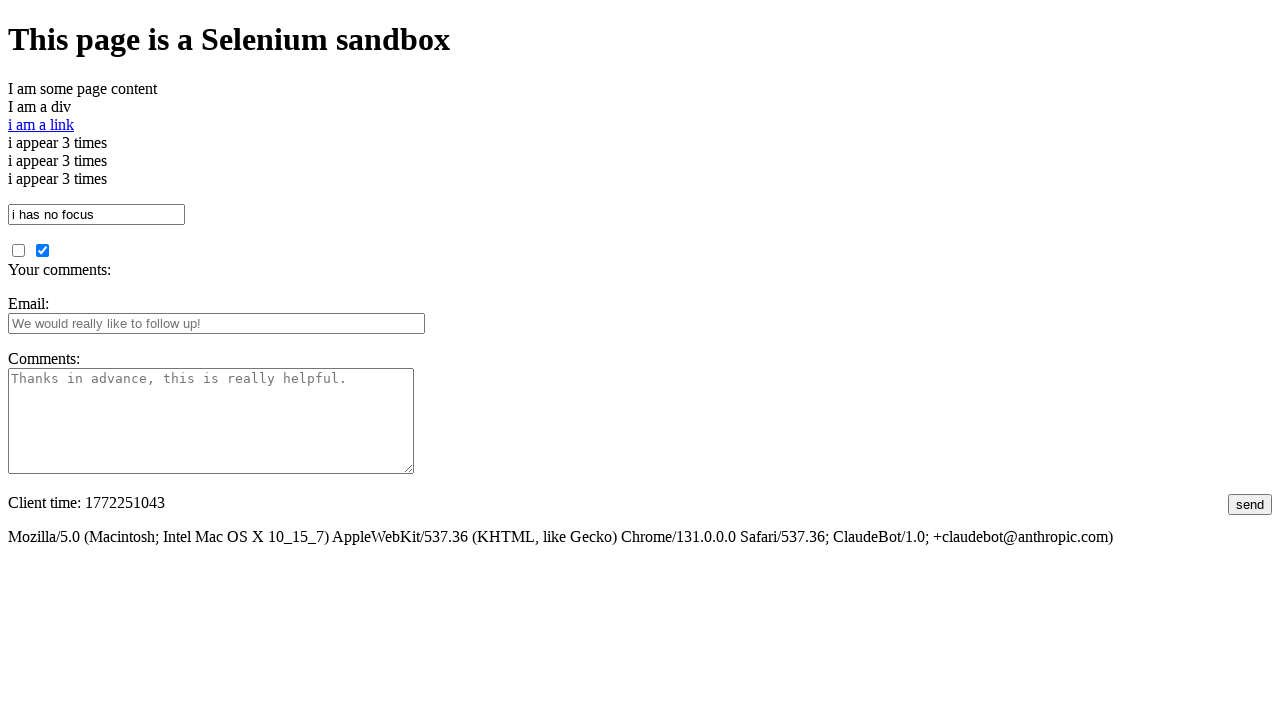

Navigated to http://saucelabs.com/test/guinea-pig
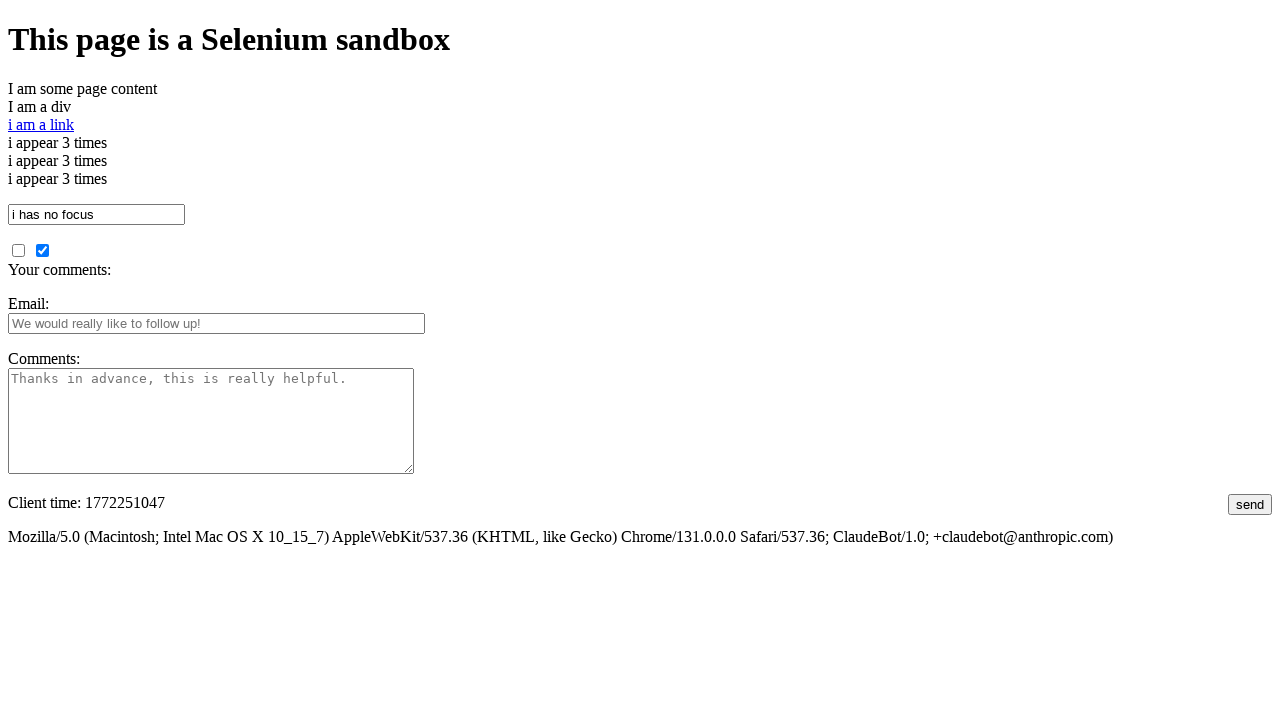

Verified page title matches 'I am a page title - Sauce Labs'
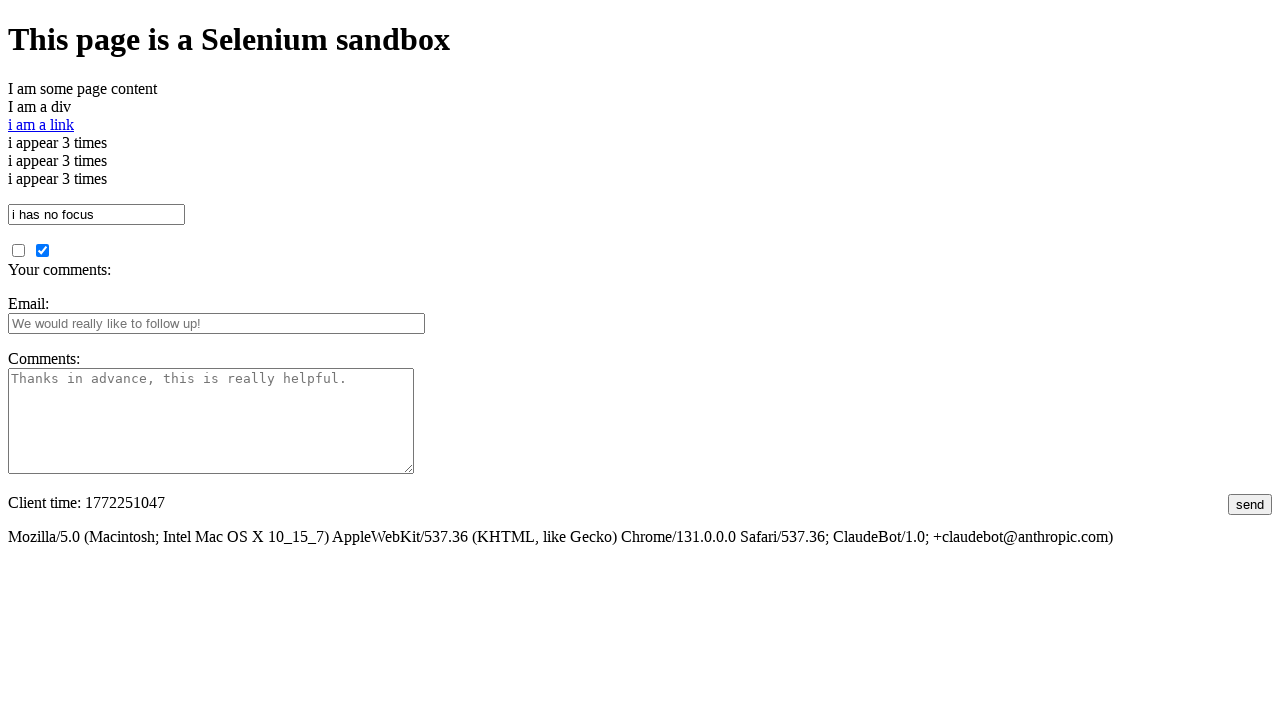

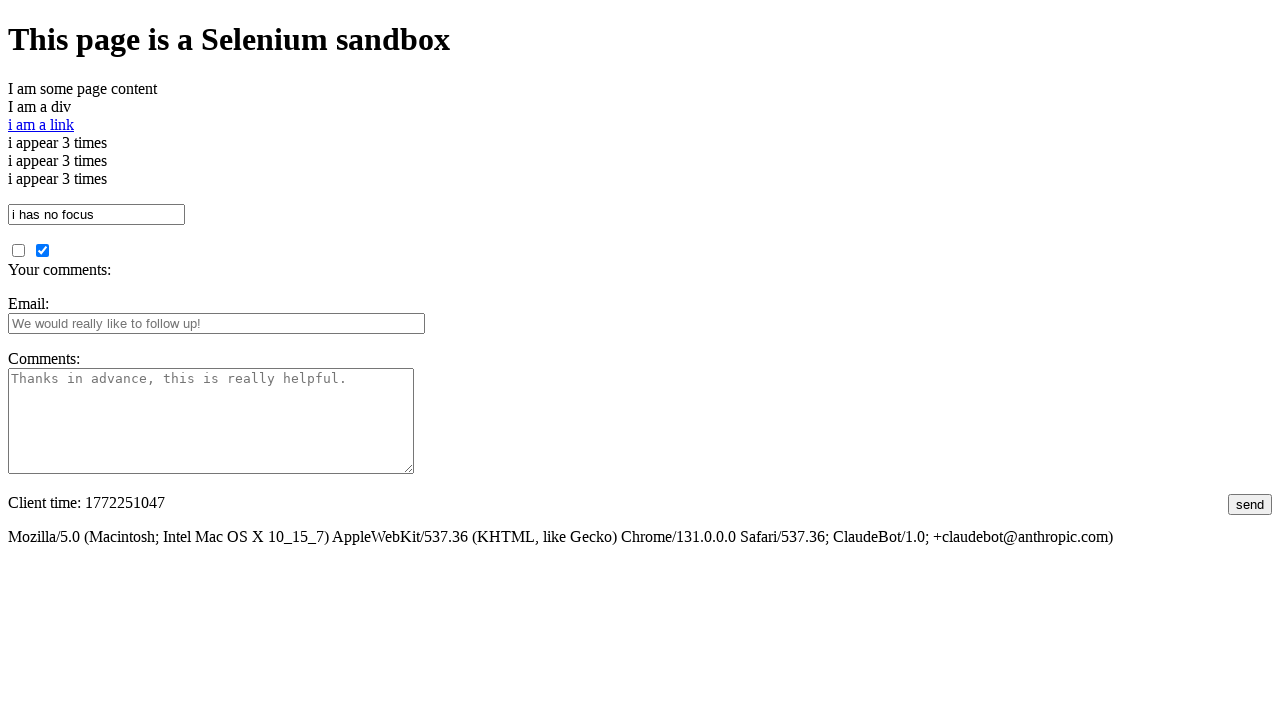